Tests the search functionality on bazos.cz by entering a product name "Samsung Galaxy Buds Live" and submitting the search form.

Starting URL: https://bazos.cz

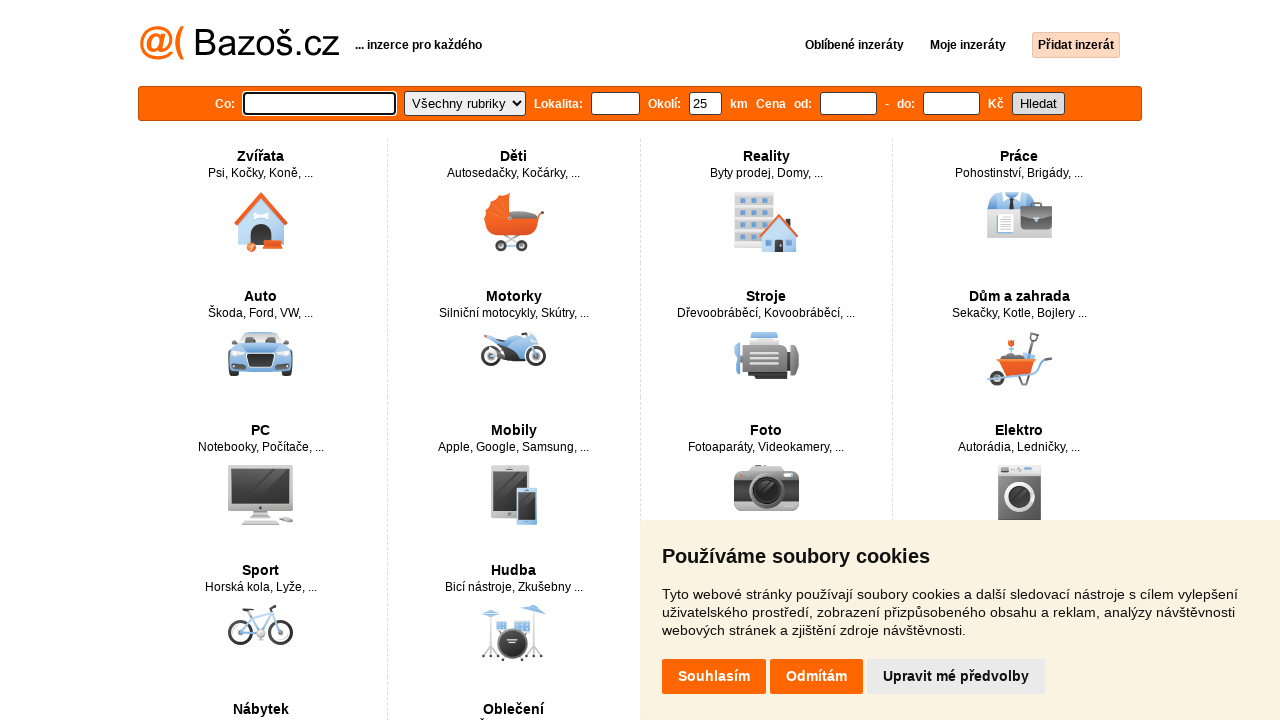

Filled search box with 'Samsung Galaxy Buds Live' on #hledat
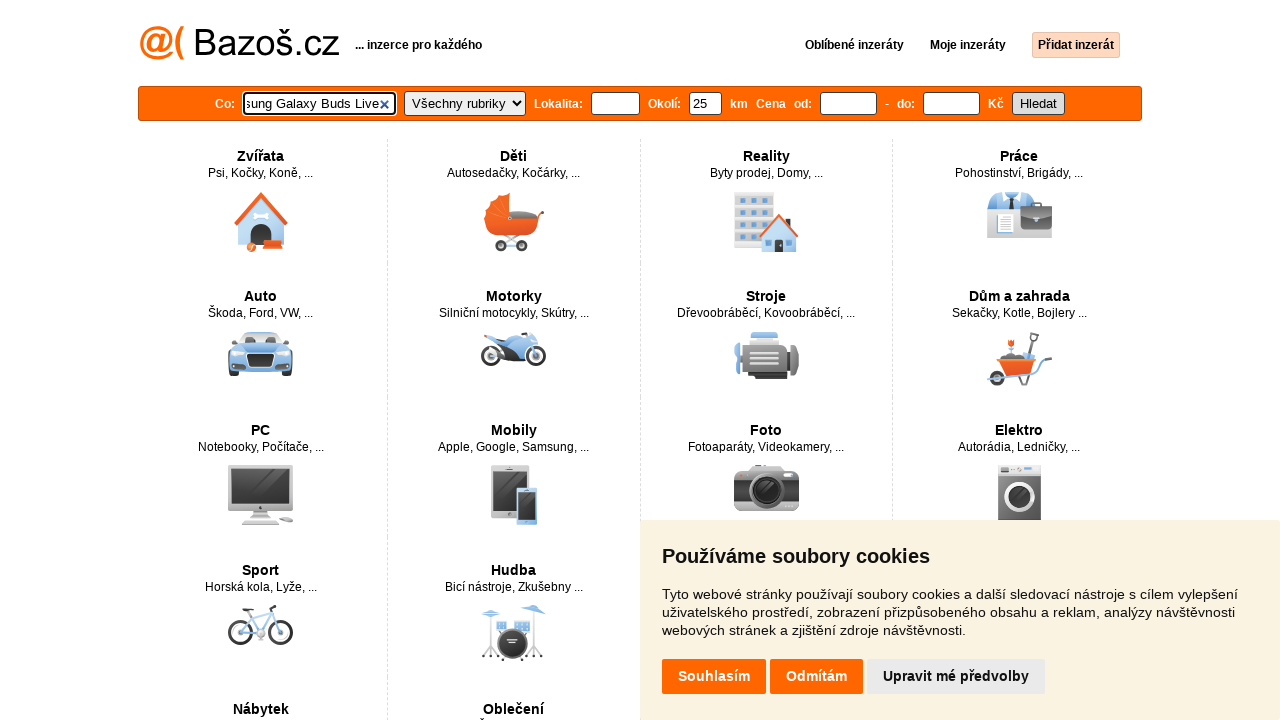

Clicked the search submit button at (1038, 103) on input[name='Submit']
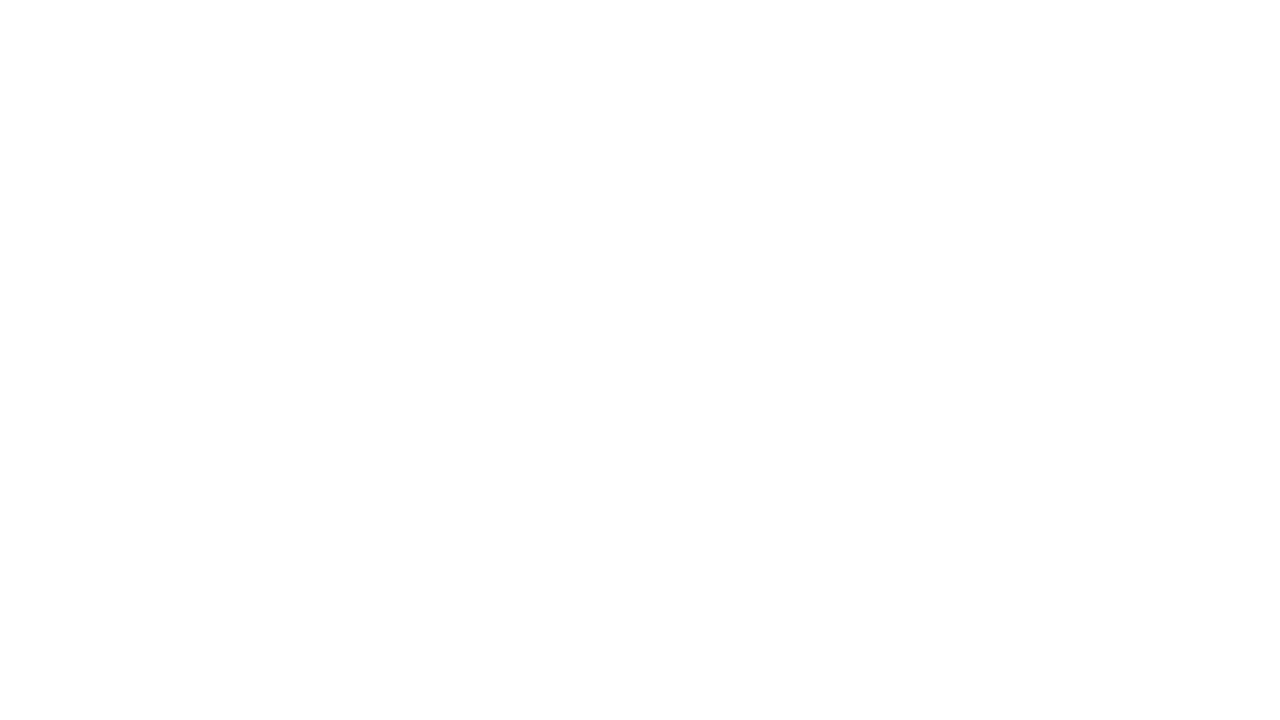

Waited for search results to load (networkidle)
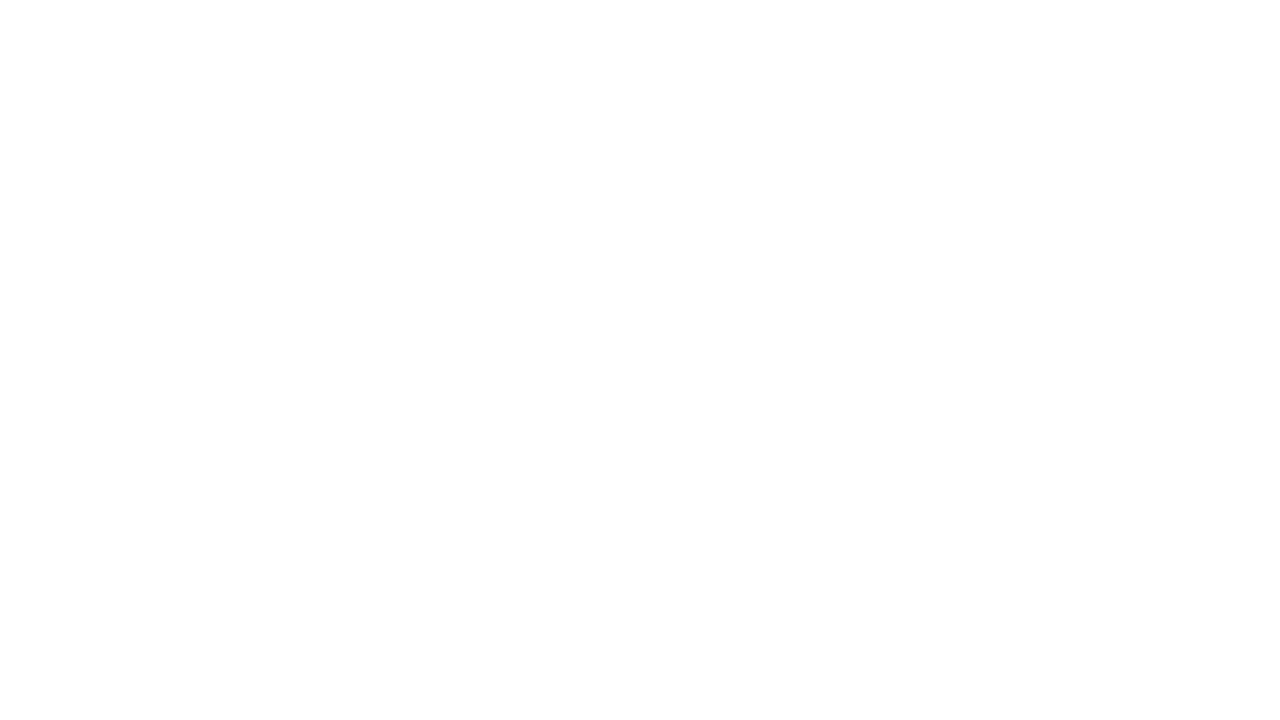

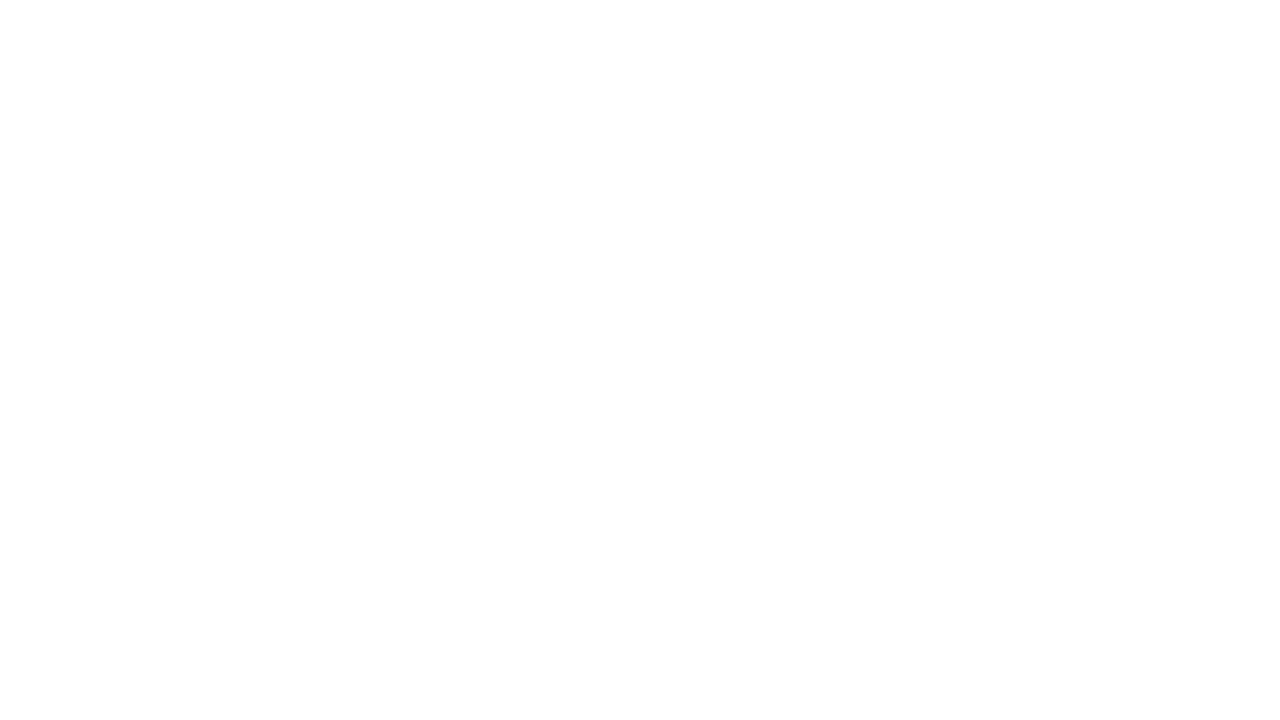